Tests keyboard shortcuts for cut and paste operations between text areas

Starting URL: https://extendsclass.com/text-compare.html

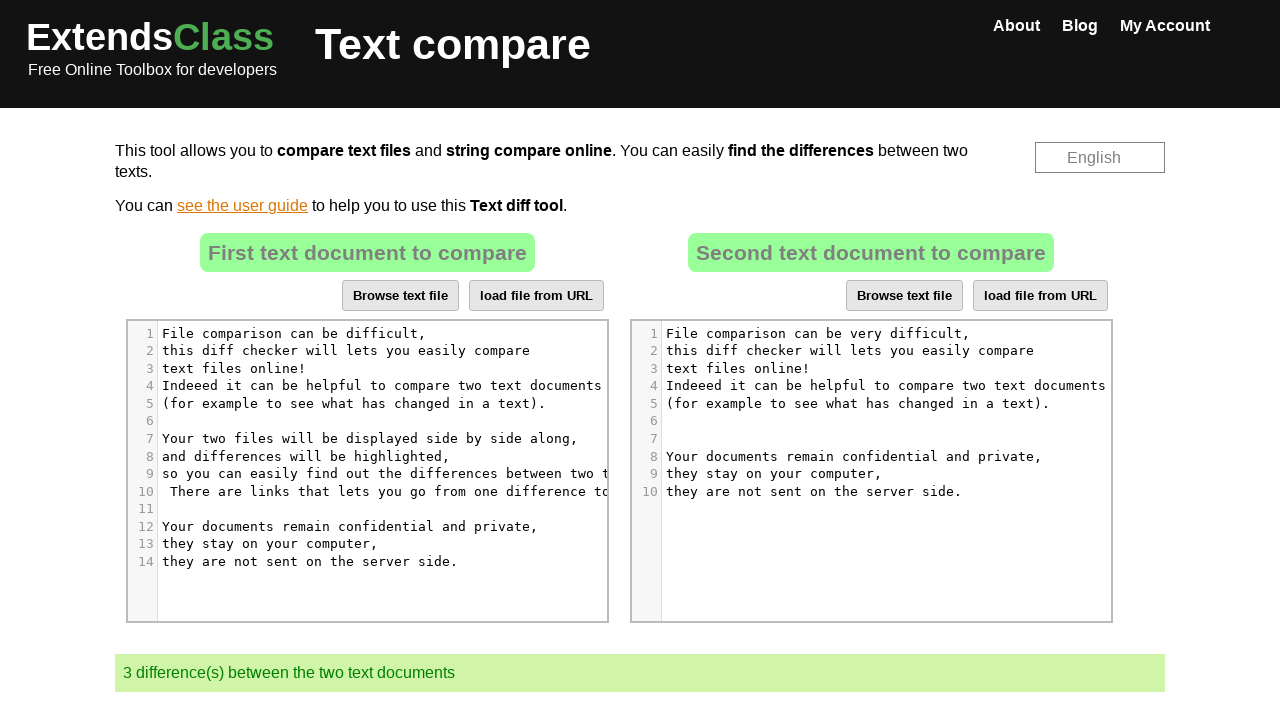

Clicked on source text area (first CodeMirror in dropZone) at (367, 471) on #dropZone .CodeMirror >> nth=0
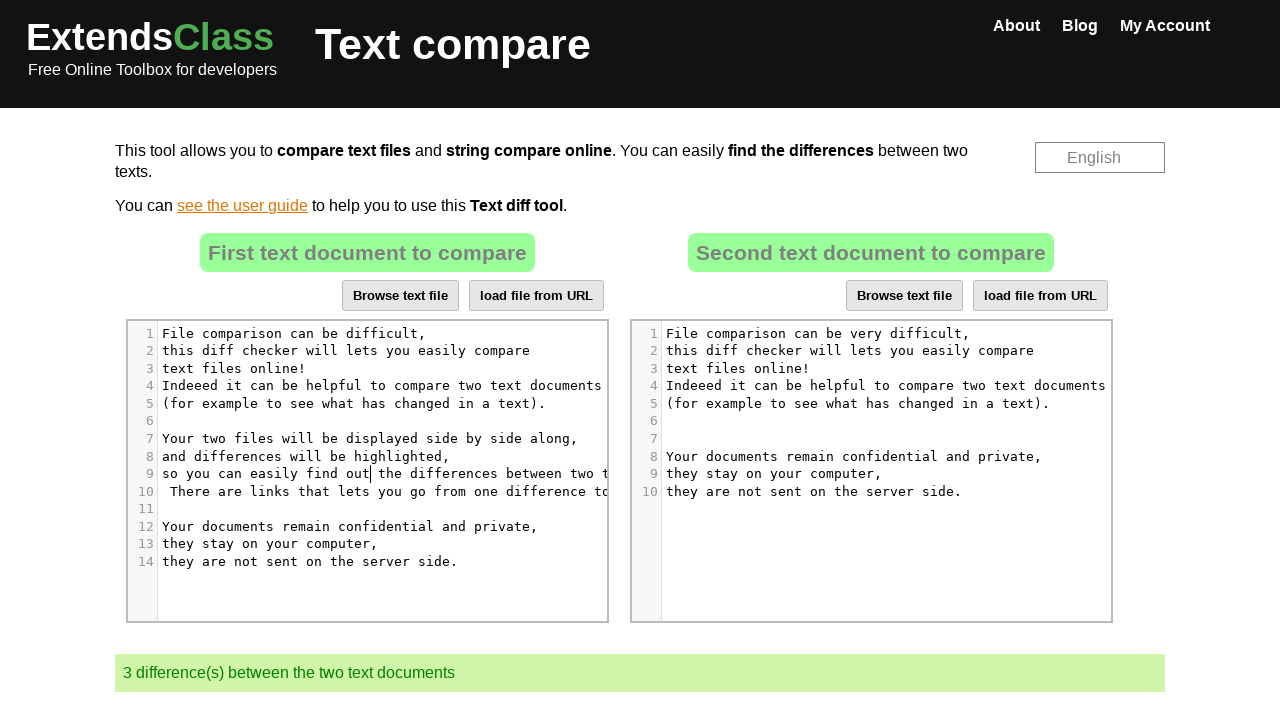

Pressed Ctrl+A to select all text in source area
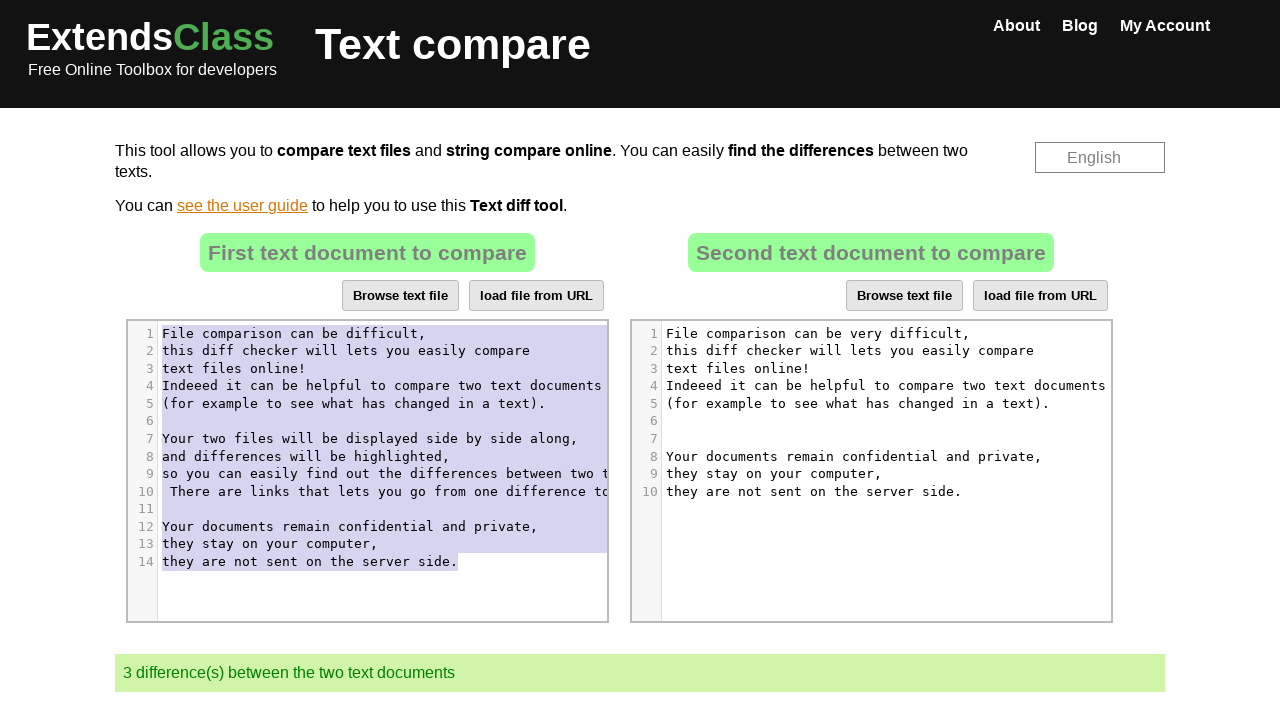

Pressed Ctrl+X to cut selected text from source area
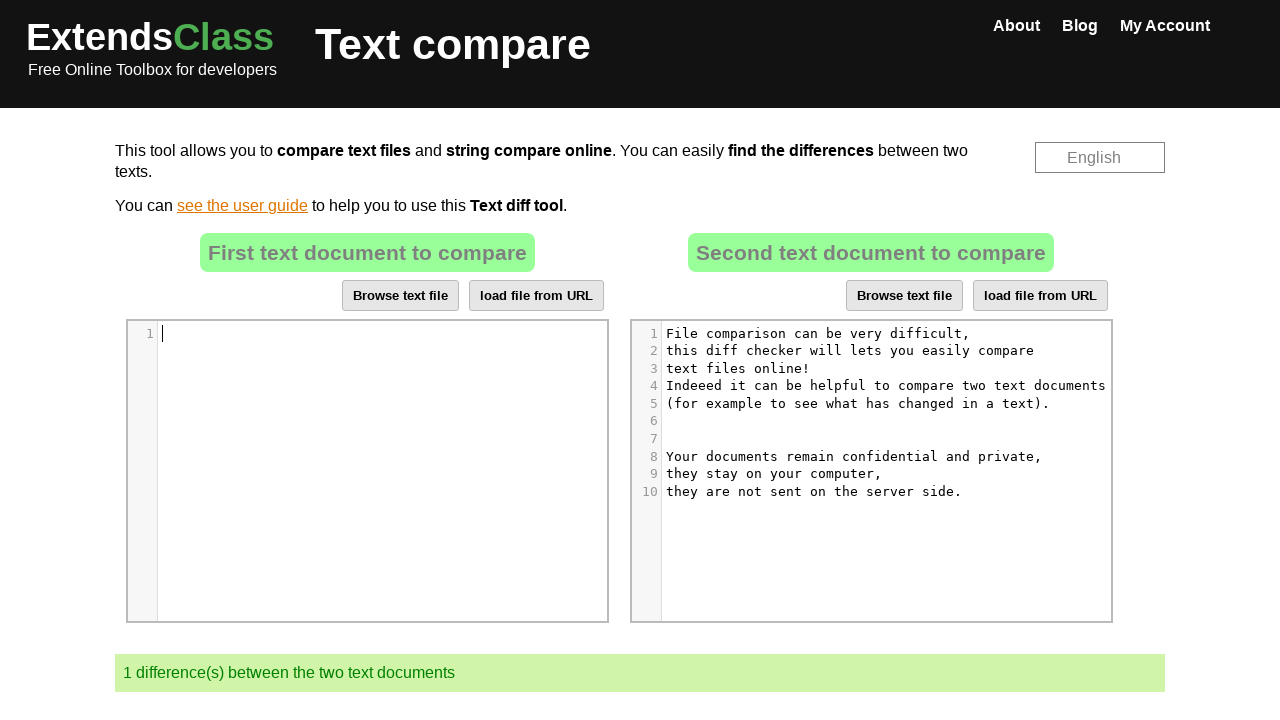

Clicked on destination text area (first CodeMirror in dropZone2) at (871, 471) on #dropZone2 .CodeMirror >> nth=0
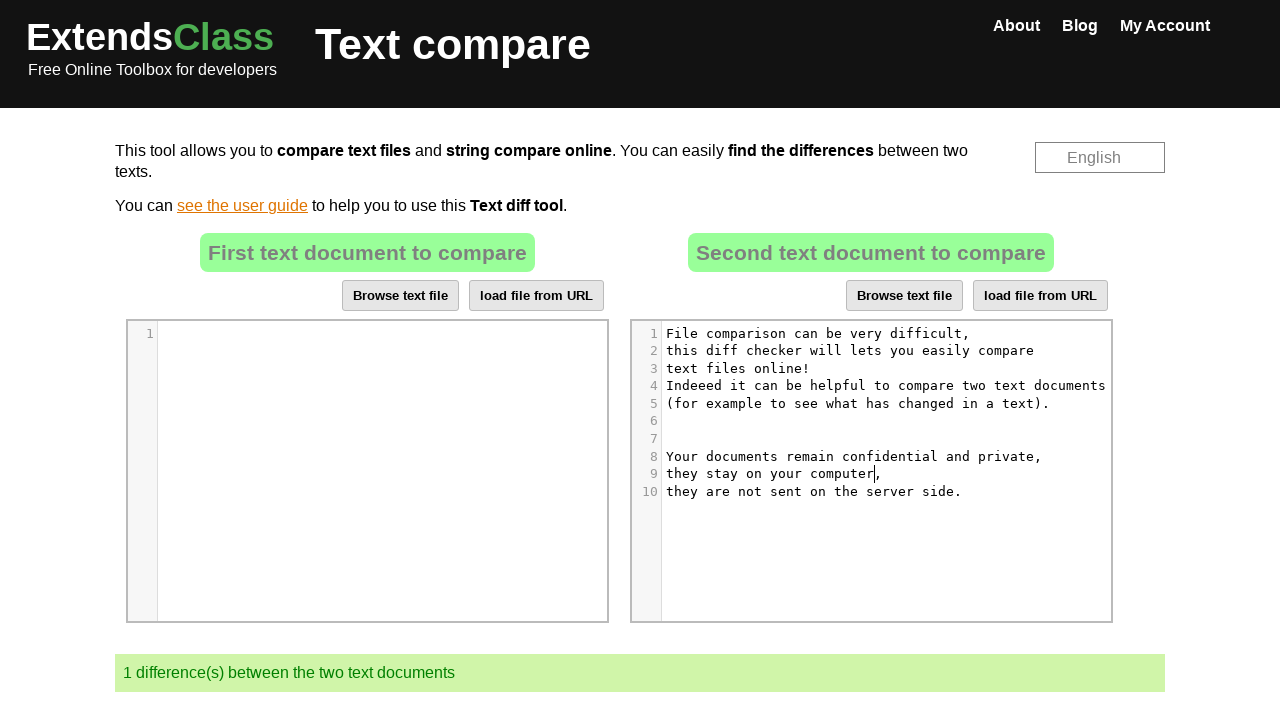

Pressed Ctrl+V to paste cut text into destination area
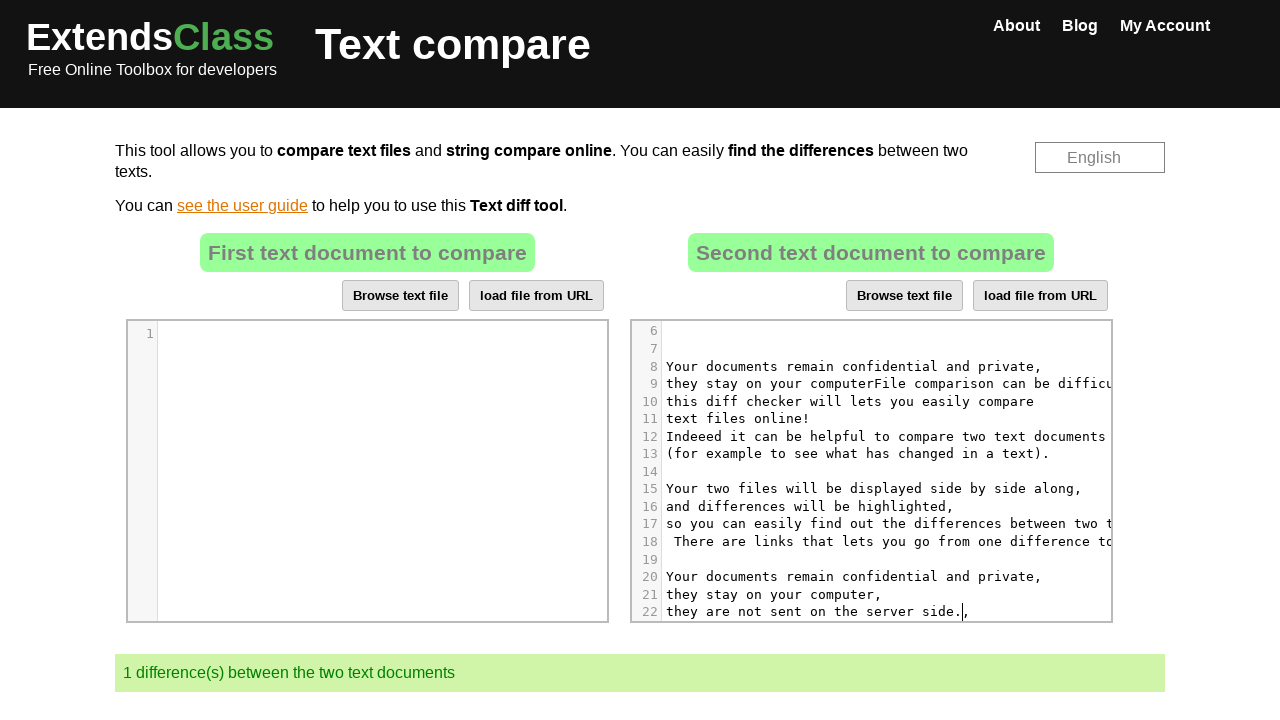

Pressed Ctrl+A to select all text in destination area
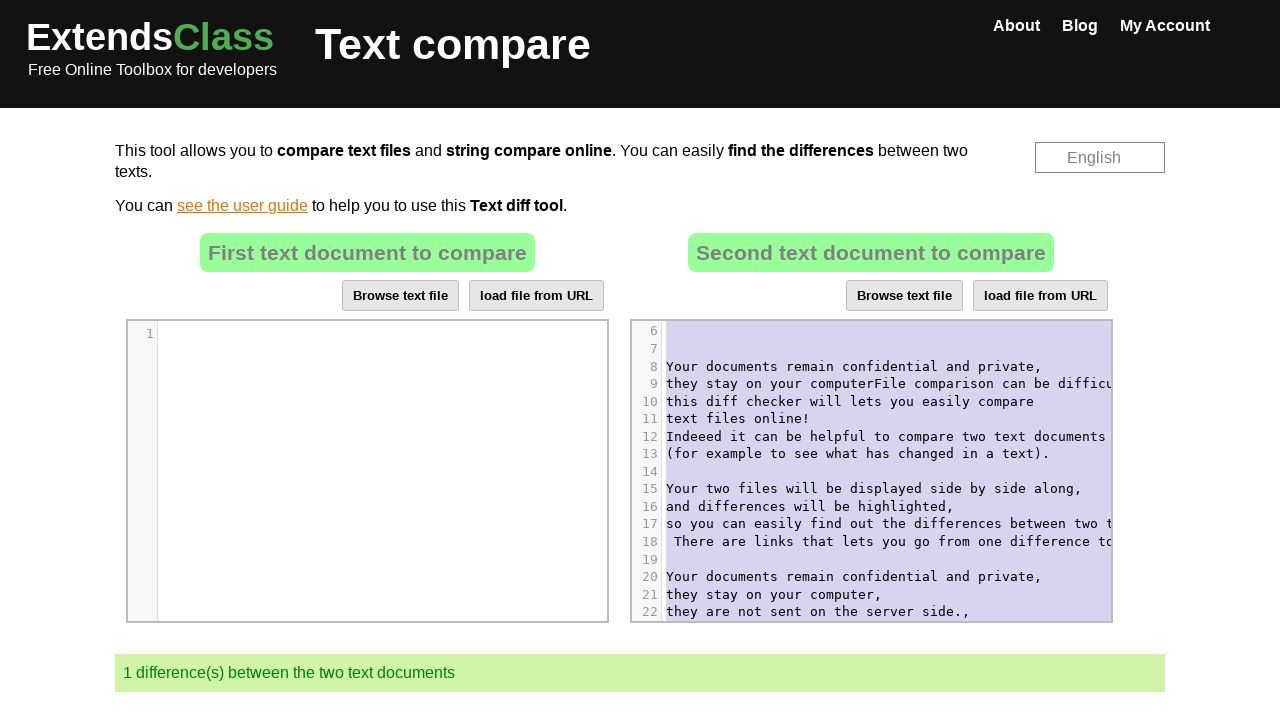

Pressed Ctrl+X to cut text from destination area
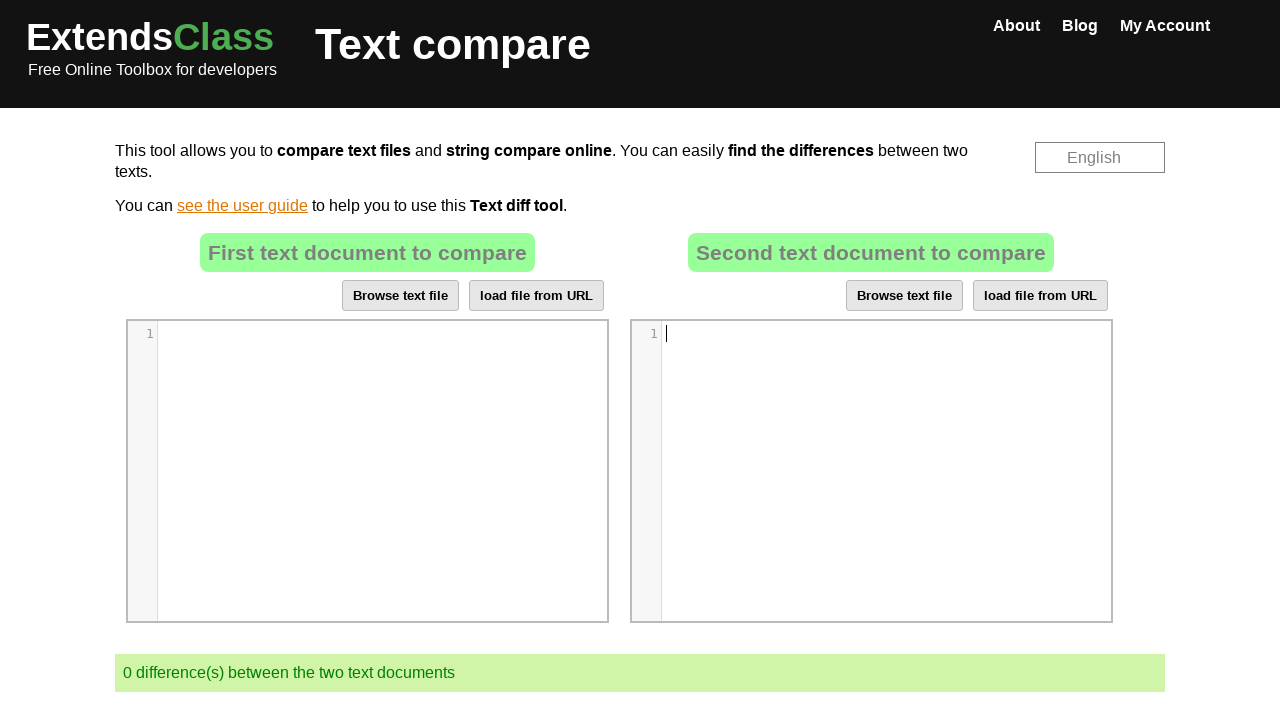

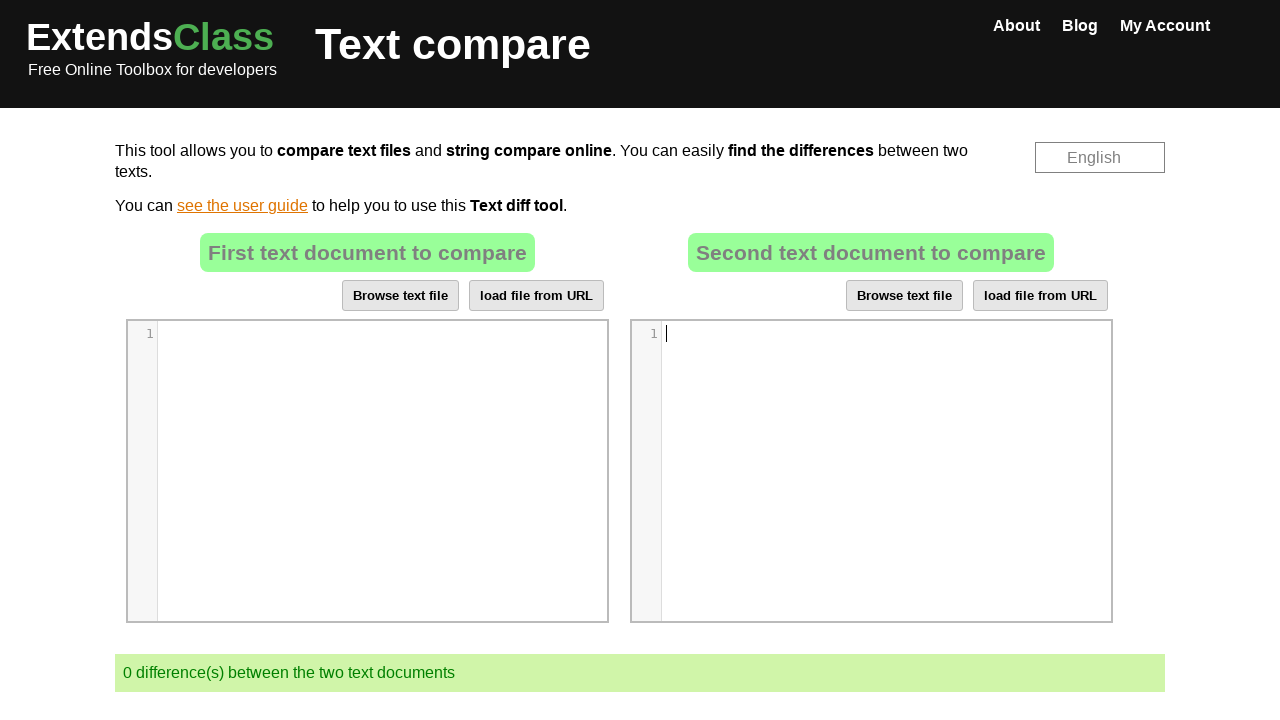